Tests a simple payment form by entering a withdrawal amount and clicking the pay button to complete the transaction

Starting URL: https://training-support.net/complex-forms/simple-payment/

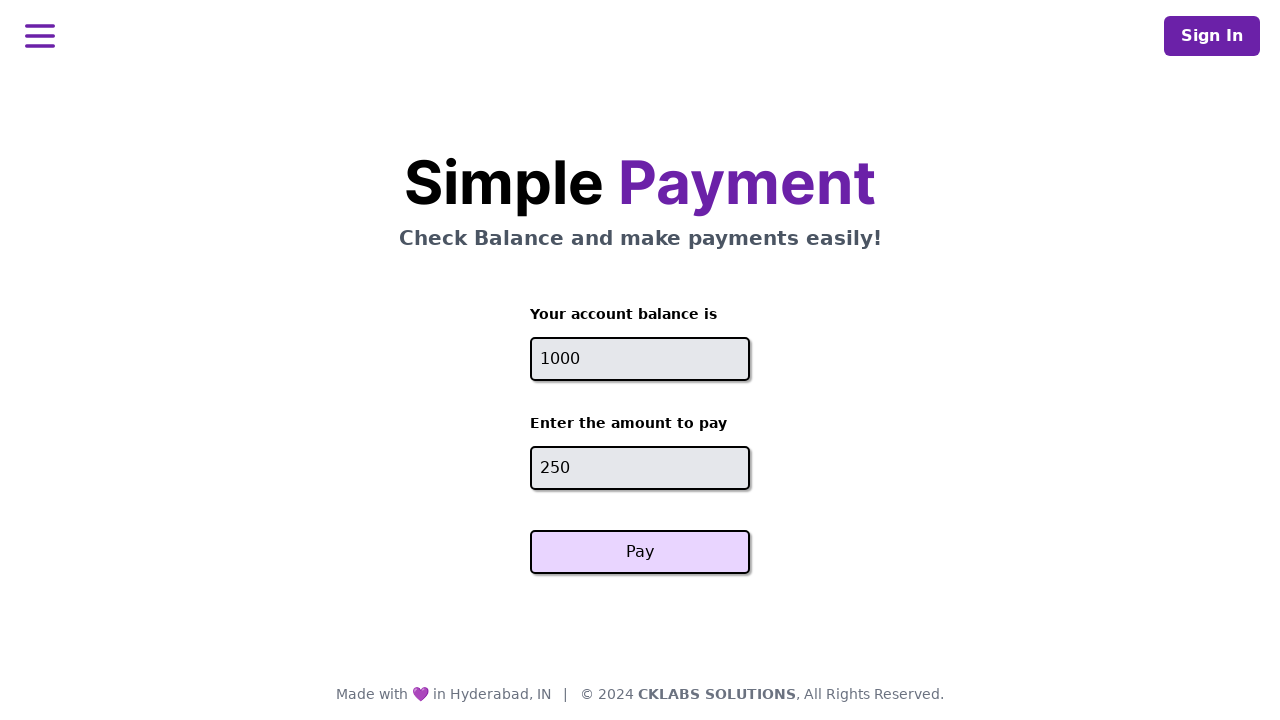

Cleared the payment amount field on #paymentAmount
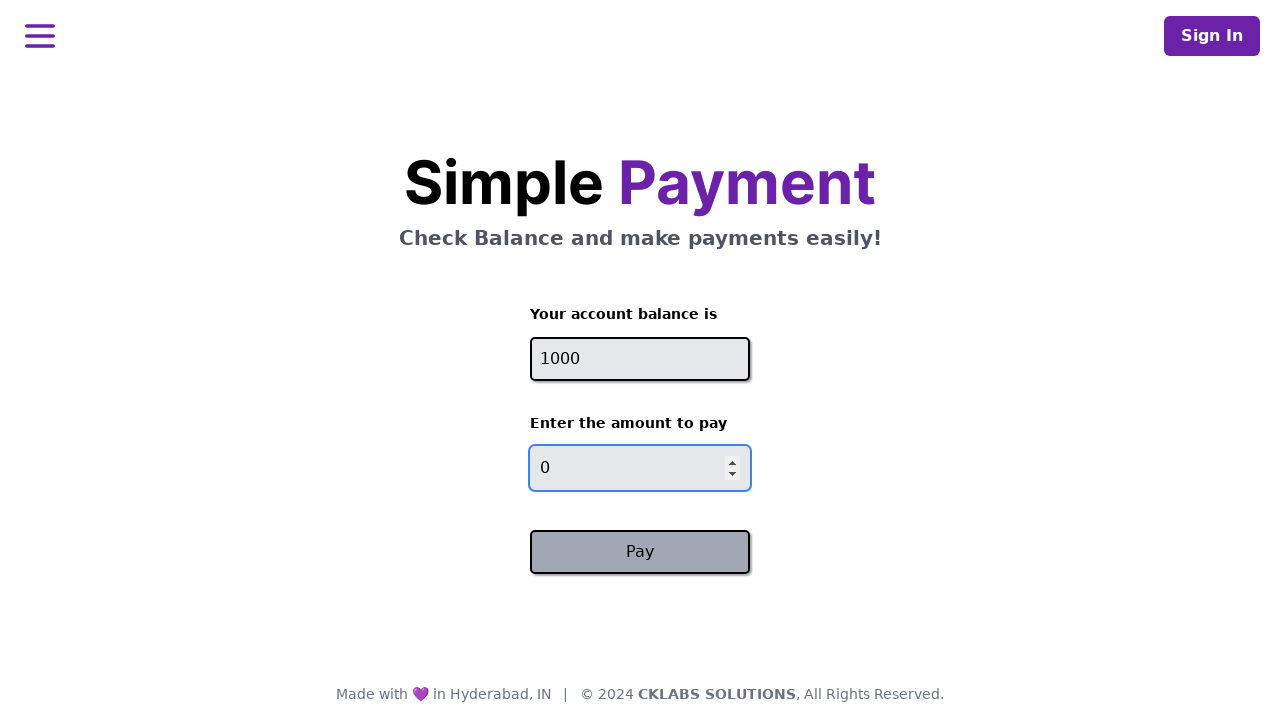

Entered withdrawal amount of 500 on #paymentAmount
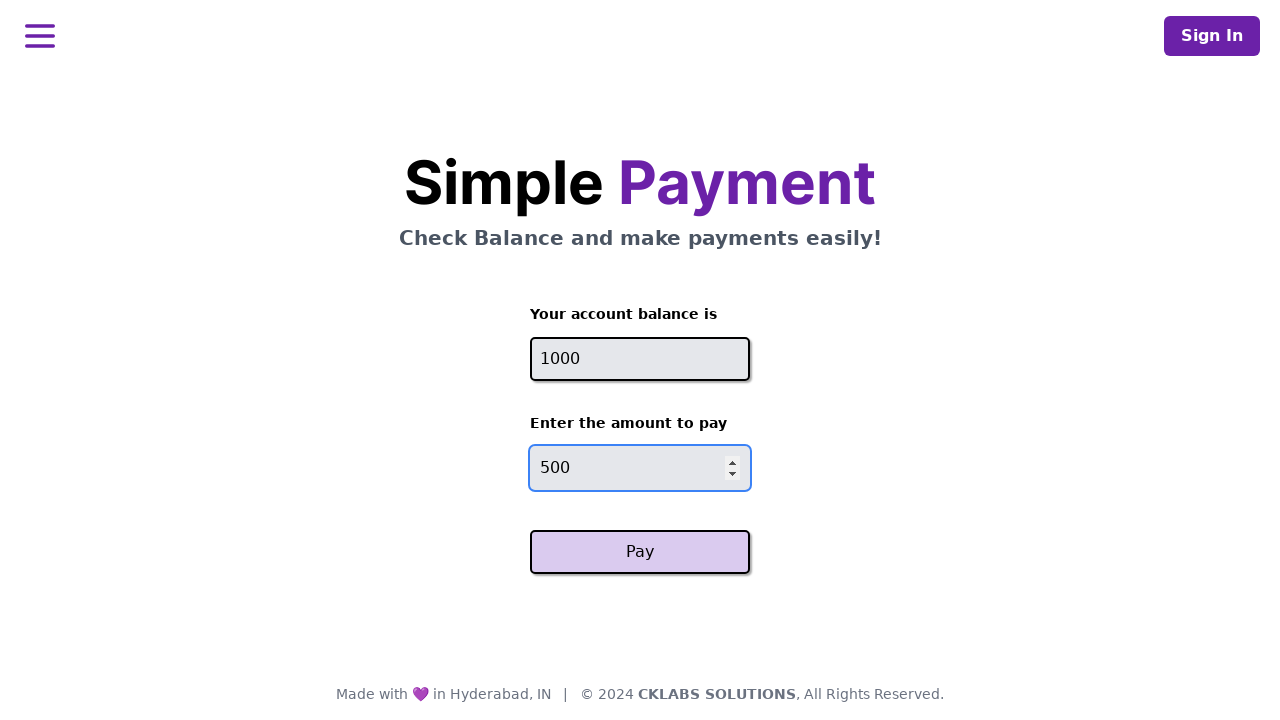

Clicked the Pay button to complete transaction at (640, 552) on xpath=//button[contains(text(),'Pay')]
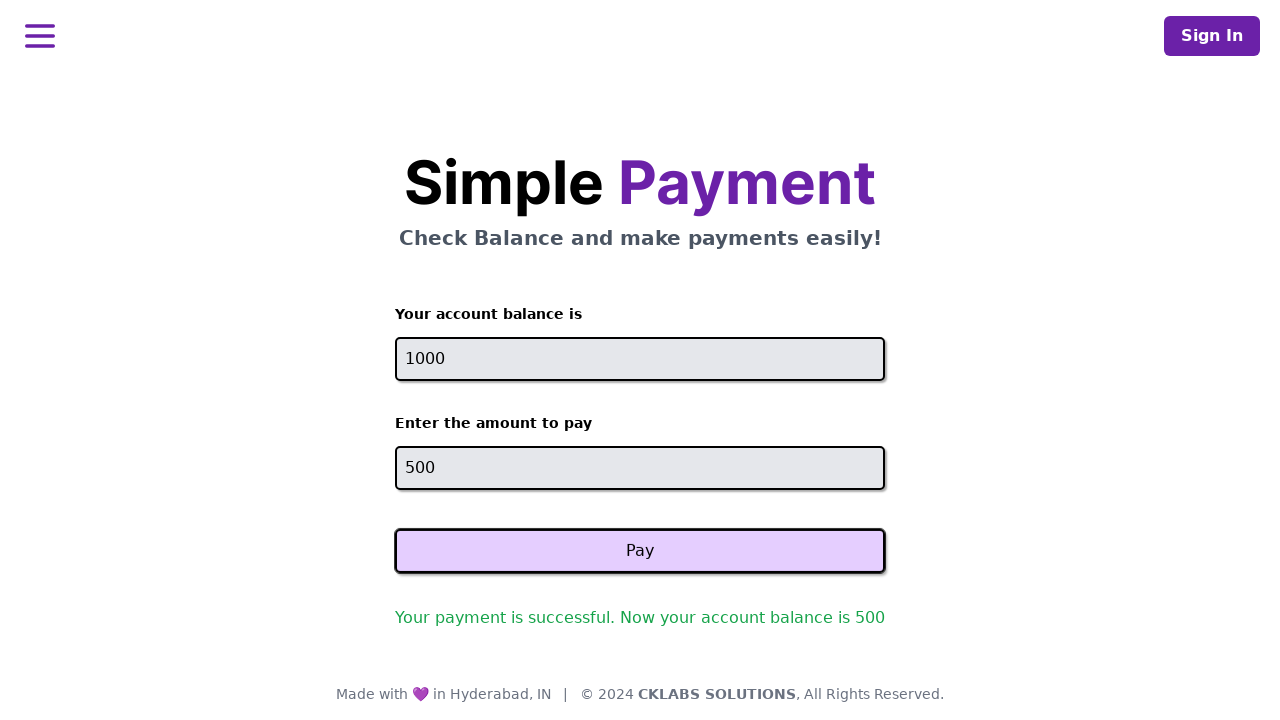

Success message appeared confirming payment completion
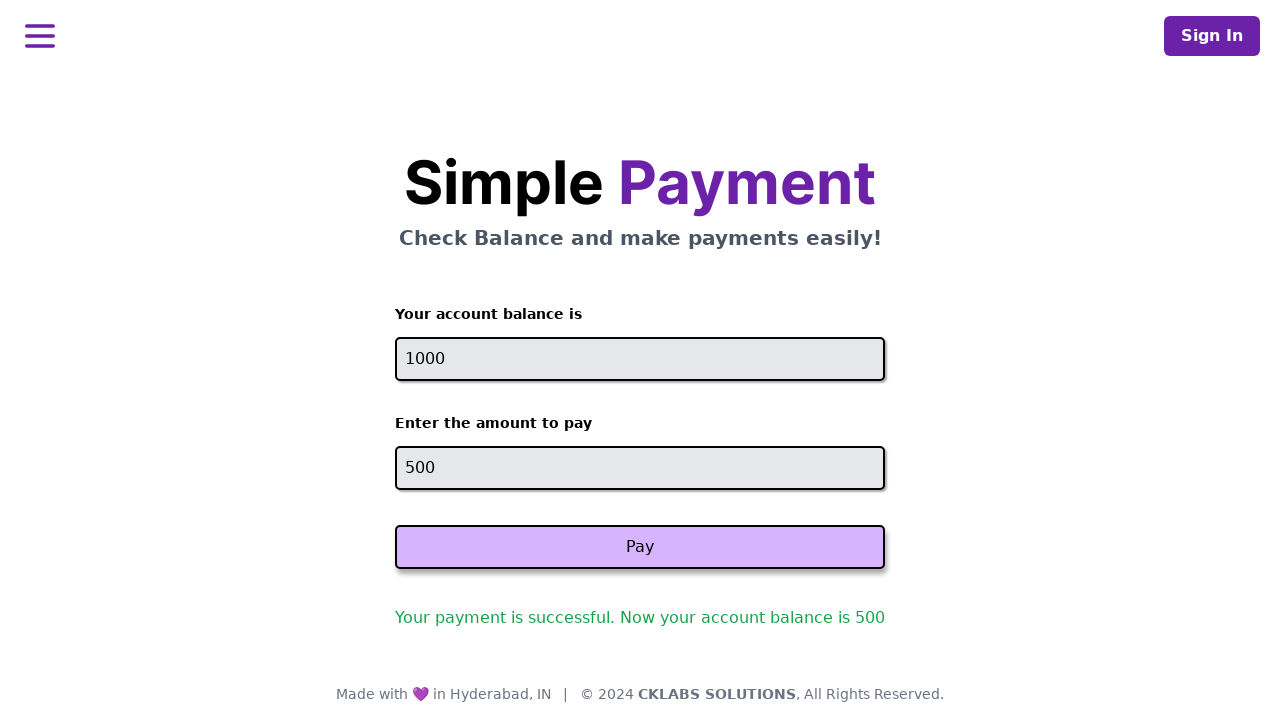

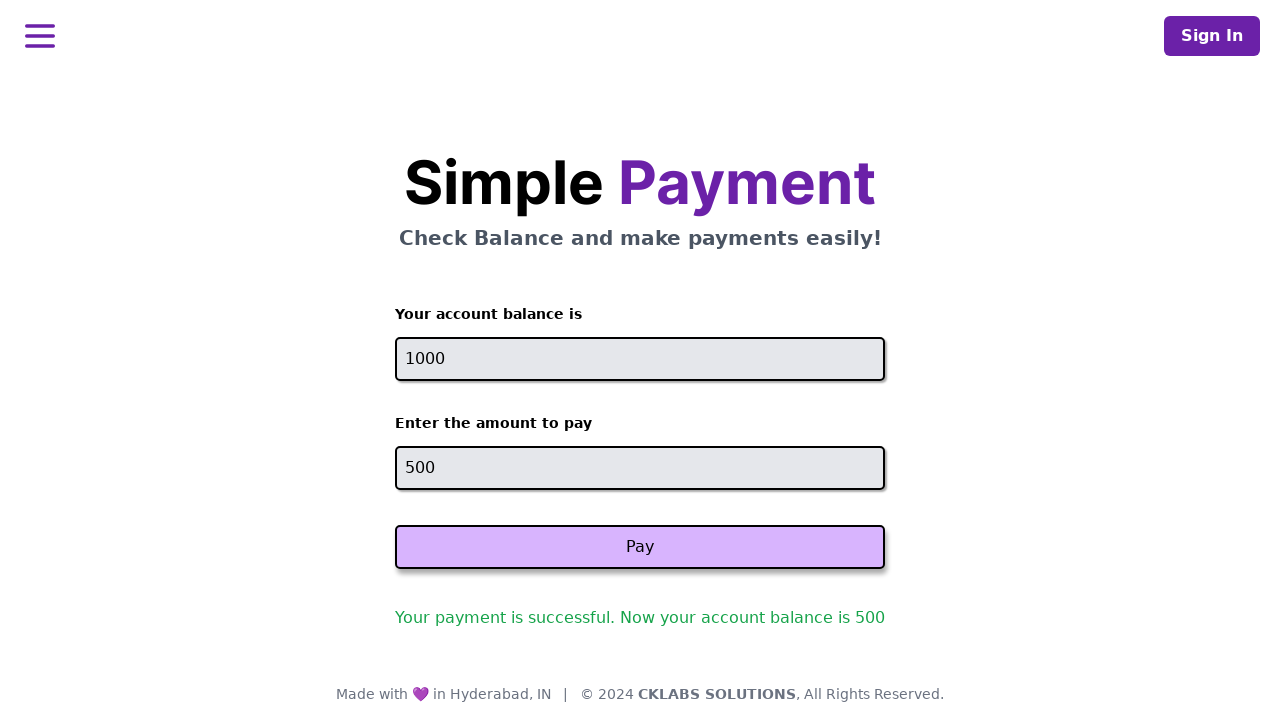